Tests browser navigation commands including navigating to a URL, going back, going forward, and refreshing the page.

Starting URL: https://letcode.in/button

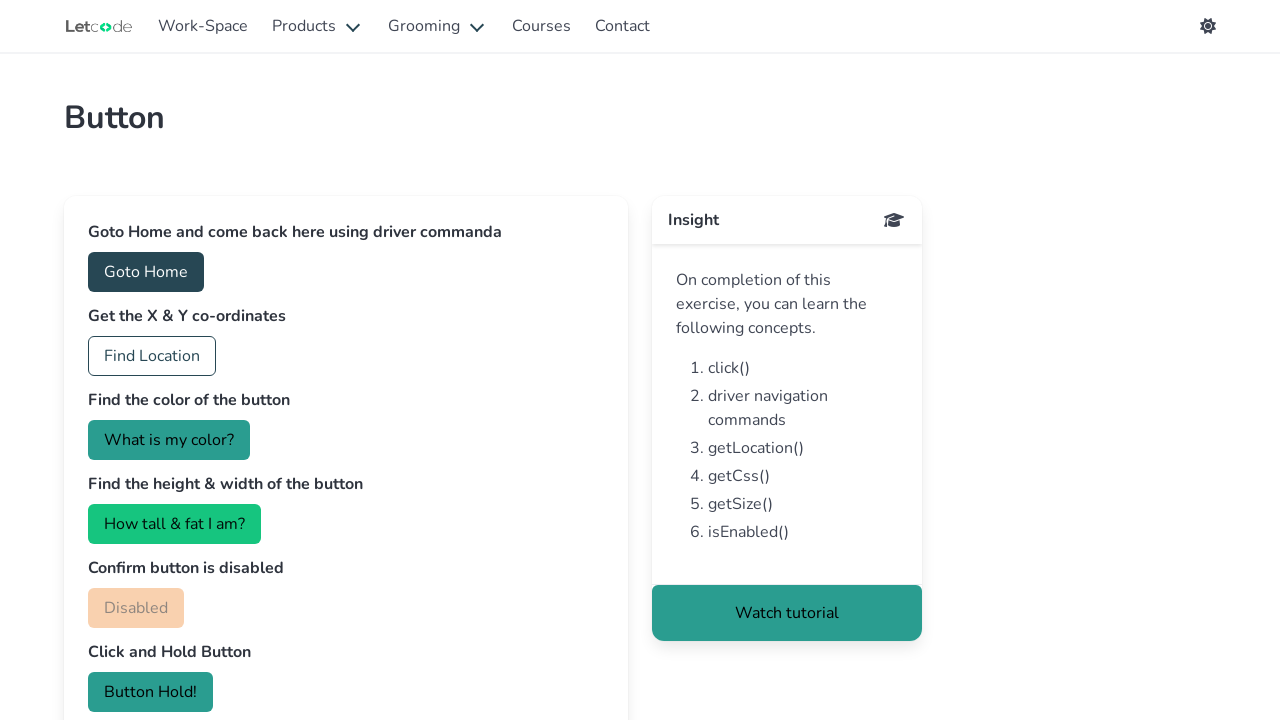

Navigated to home page at https://letcode.in/
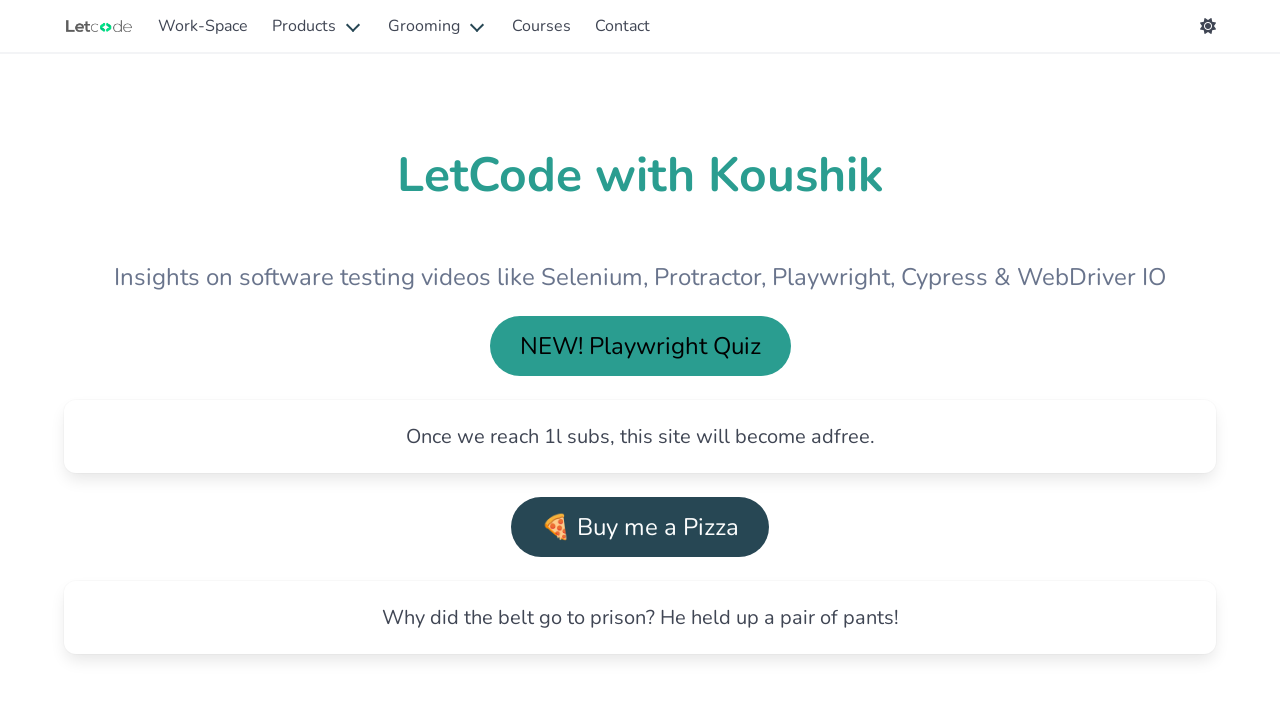

Navigated back to button page
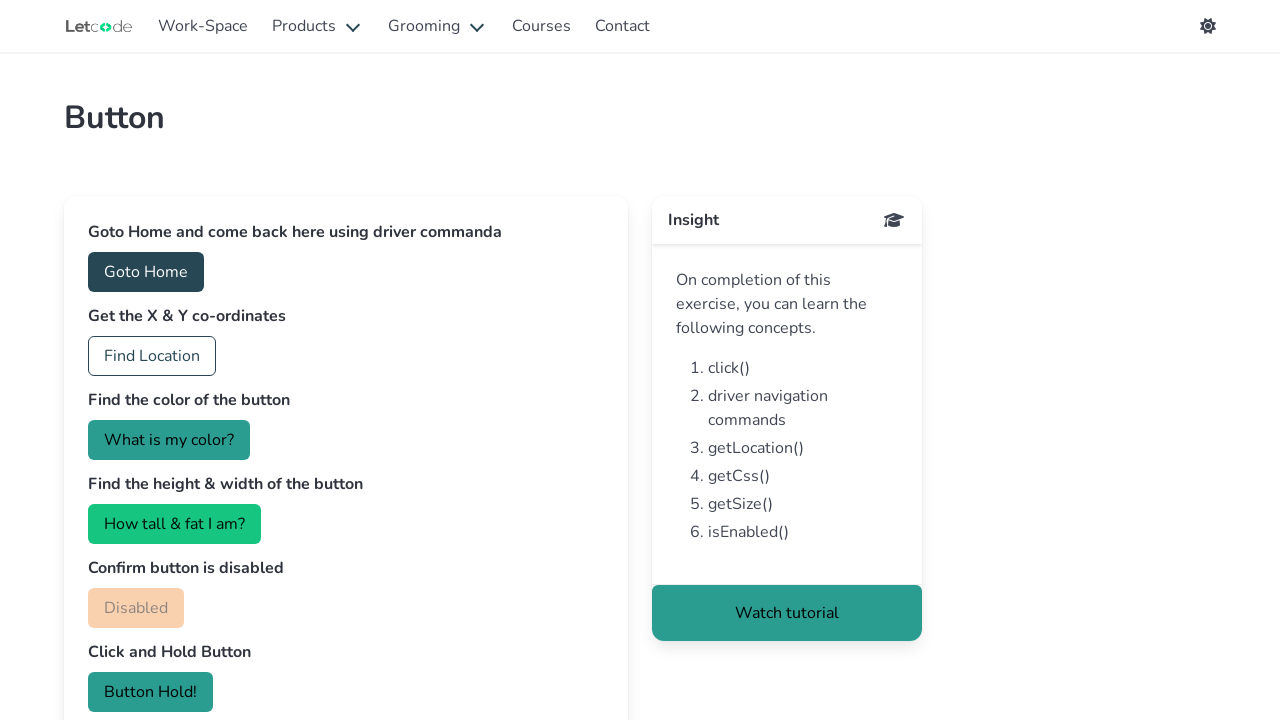

Navigated forward to home page
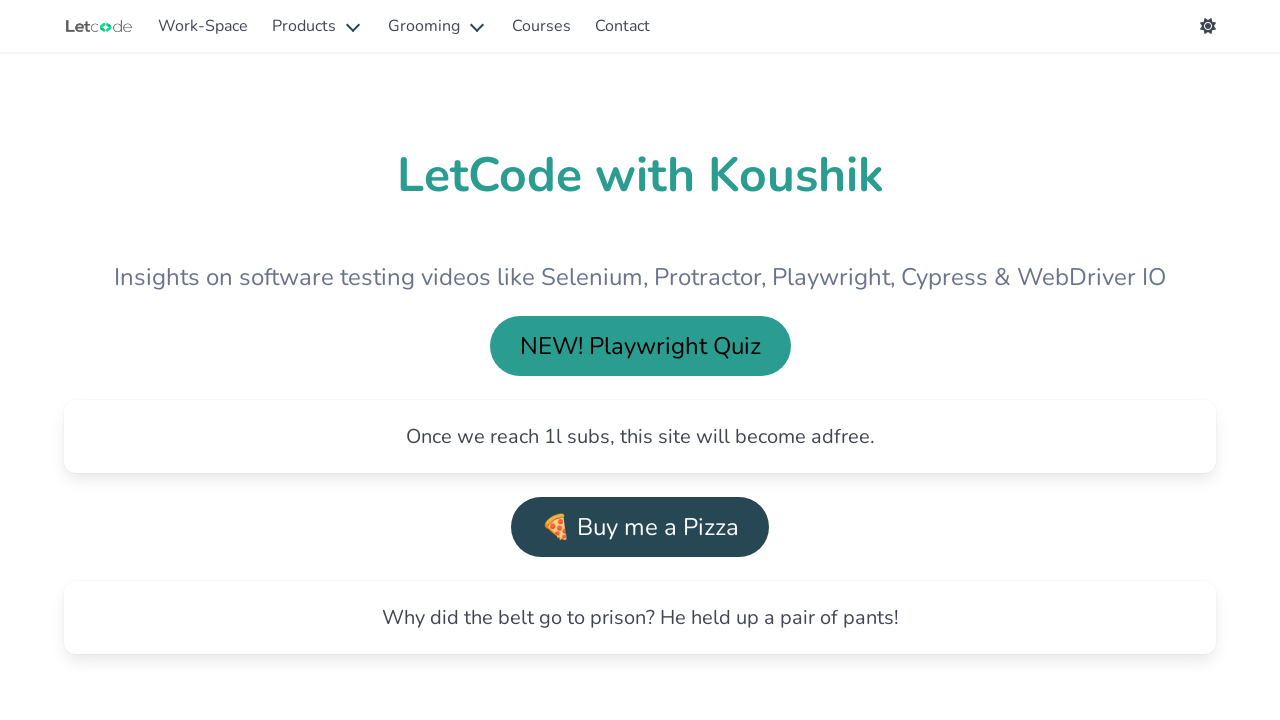

Refreshed the current page
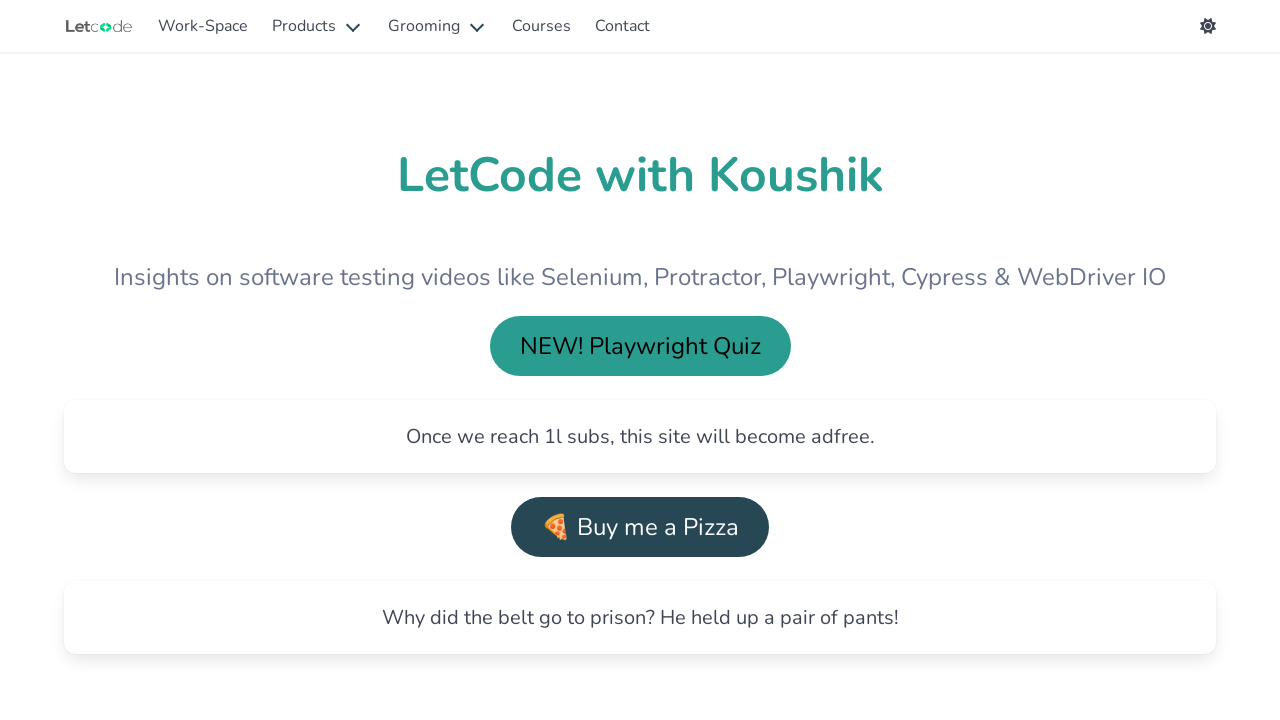

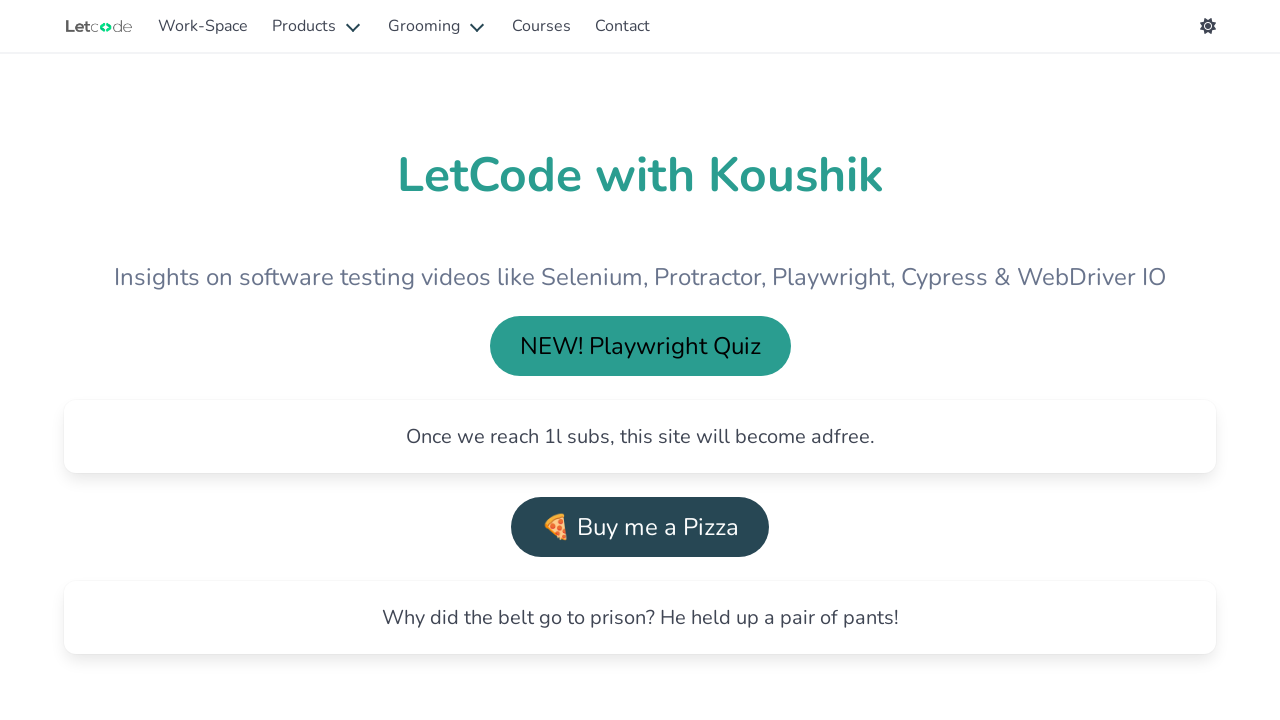